Tests drag and drop functionality by dragging an element to a droppable area

Starting URL: https://jqueryui.com/droppable/

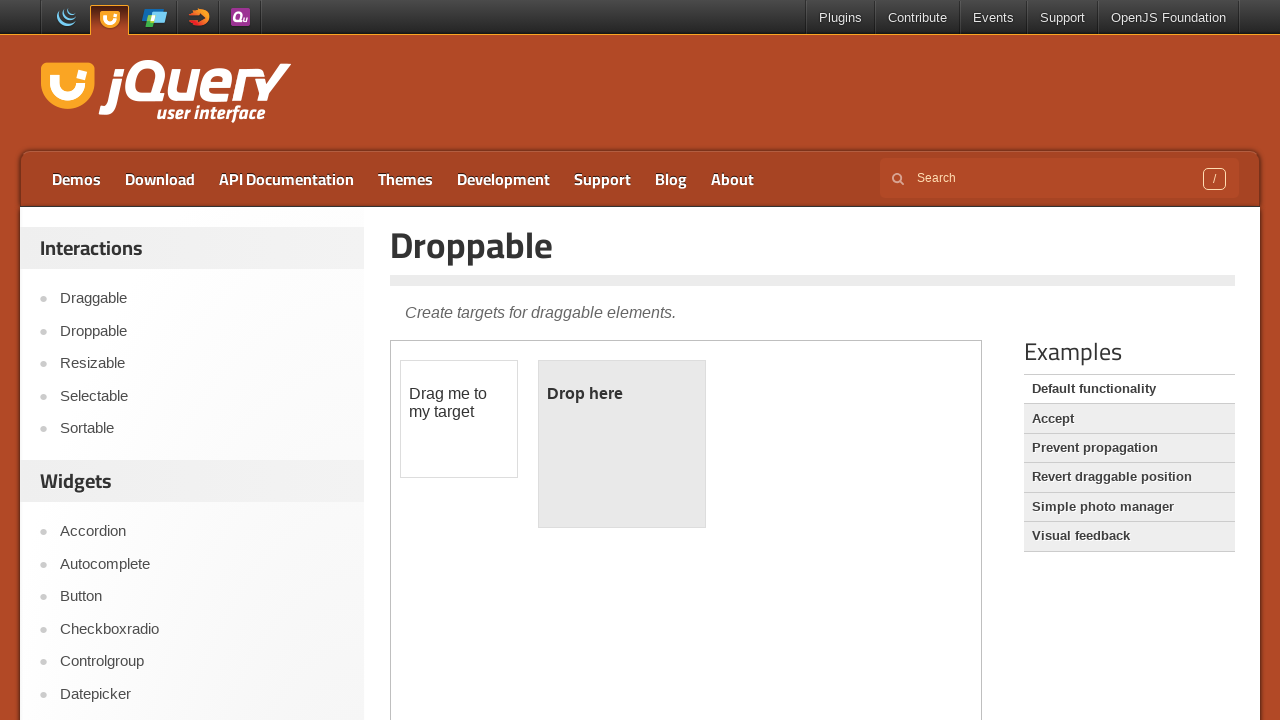

Waited for #content selector to load
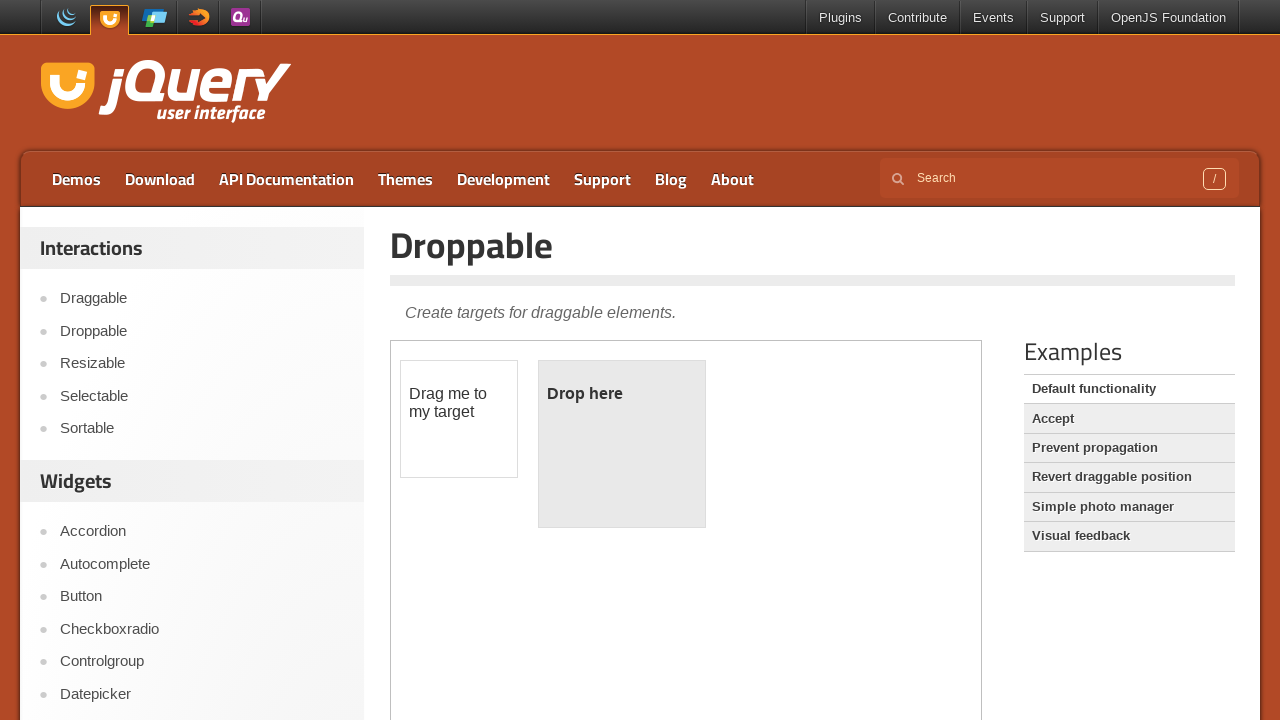

Located draggable element within iframe
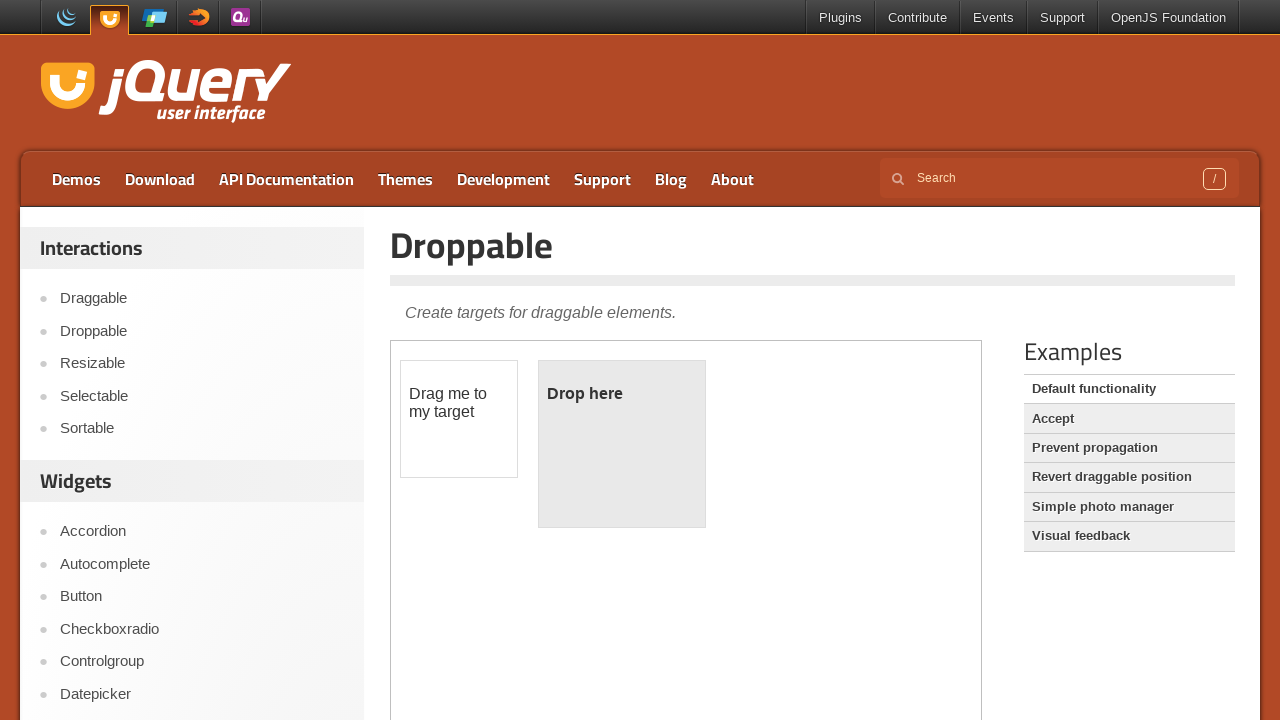

Printed draggable element text: 
	Drag me to my target

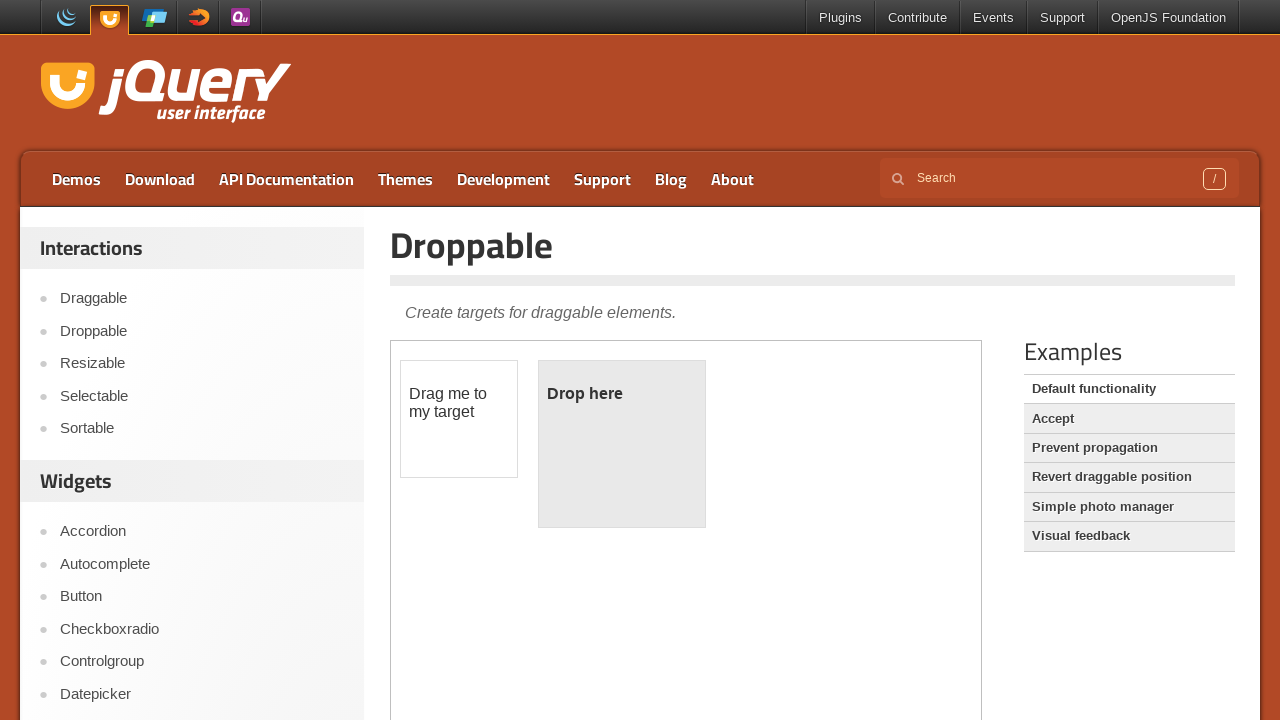

Located droppable element within iframe
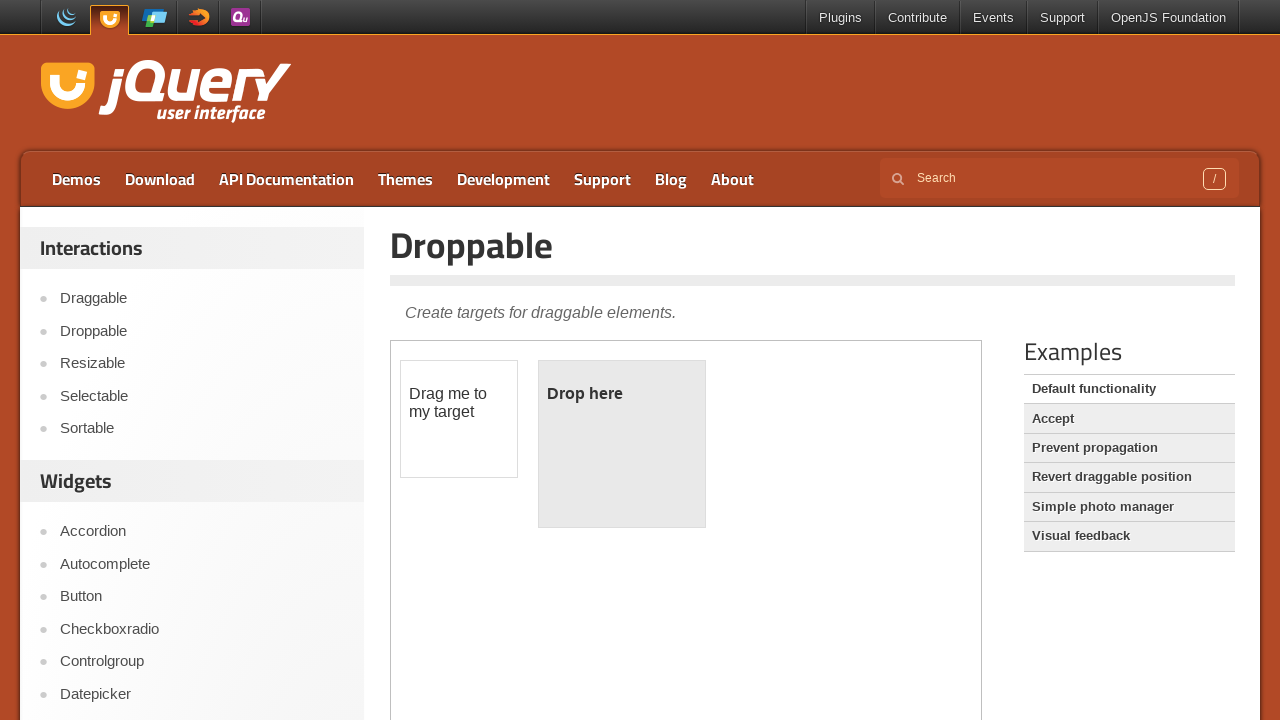

Printed droppable element text: 
	Drop here

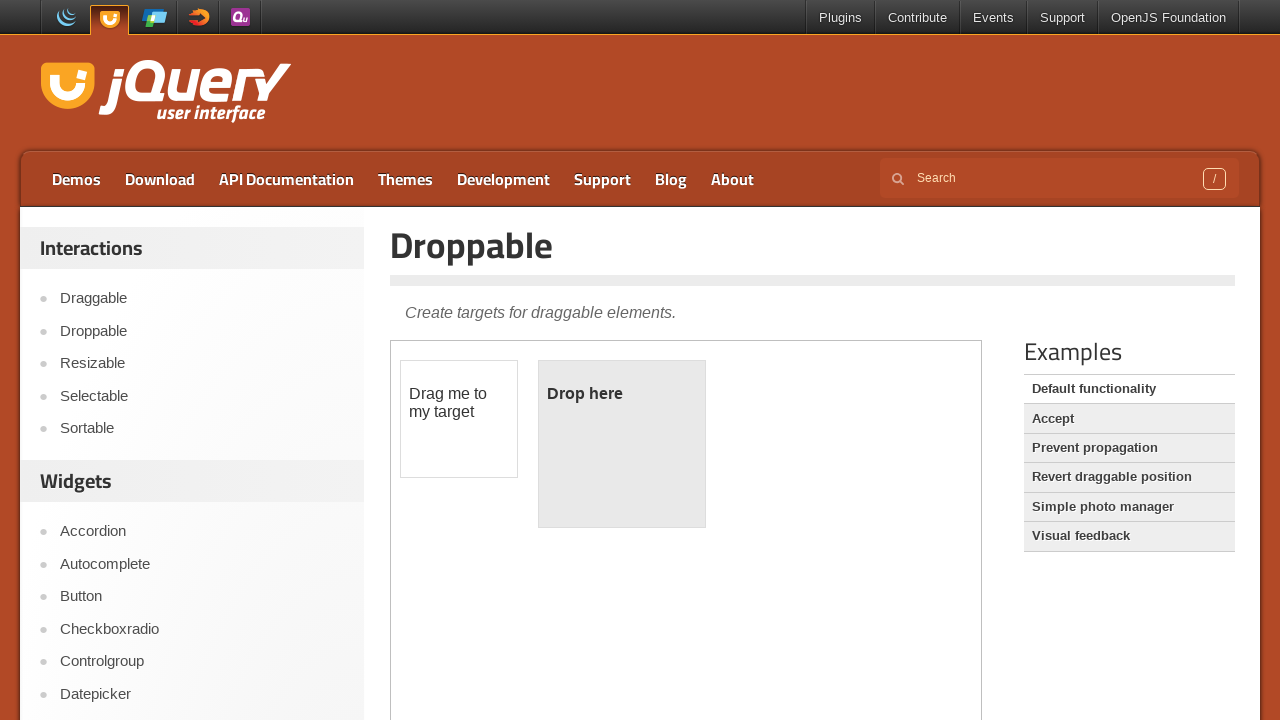

Dragged draggable element to droppable area at (622, 444)
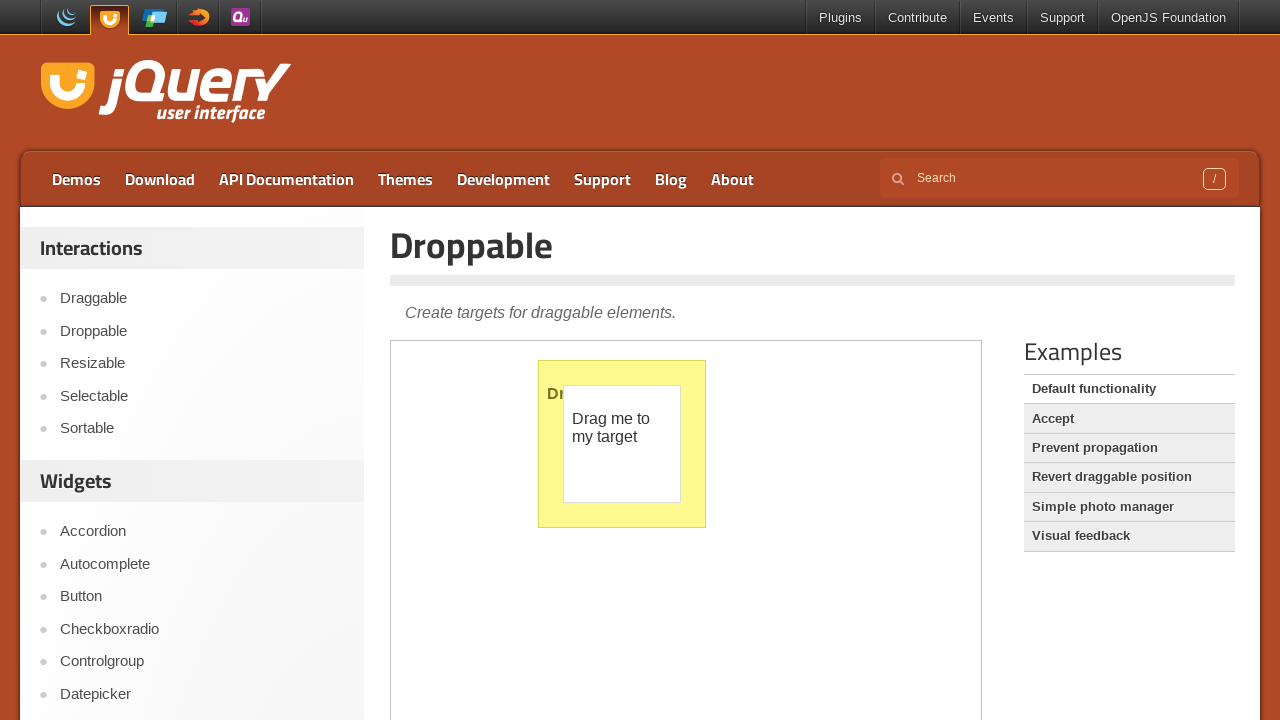

Retrieved final text from droppable element after drag and drop
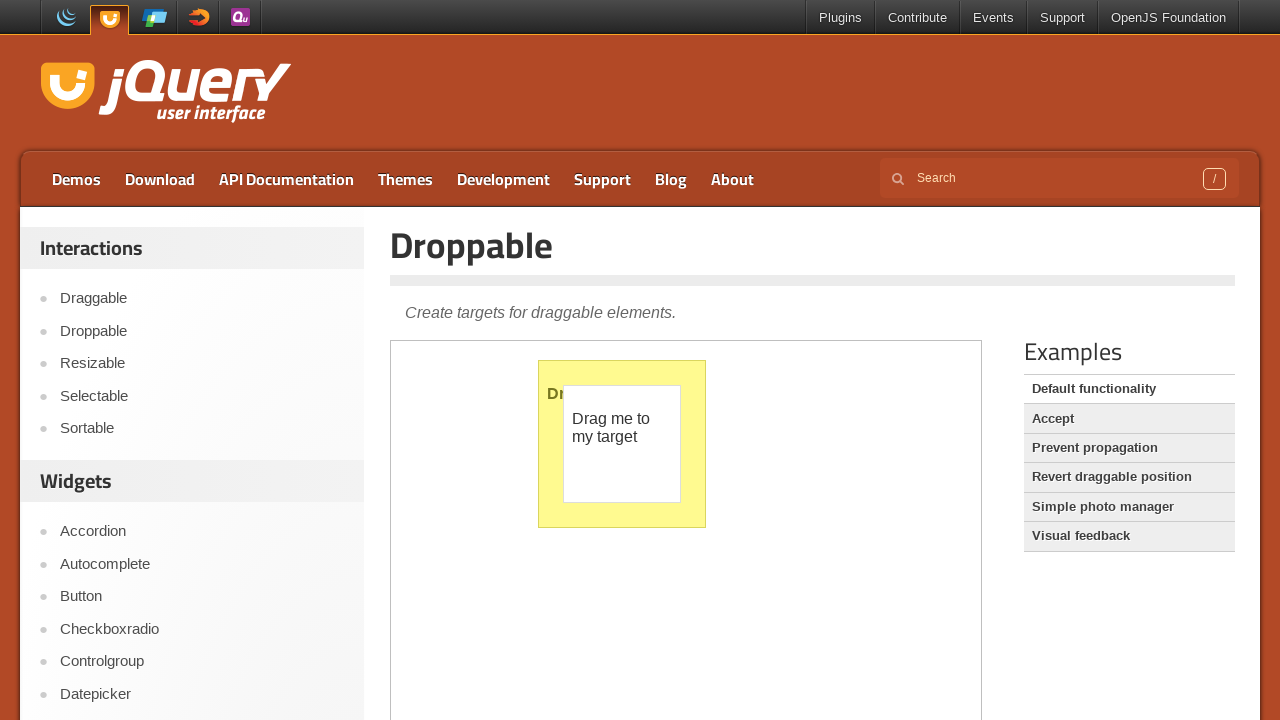

Asserted that 'Dropped' text is present in droppable element
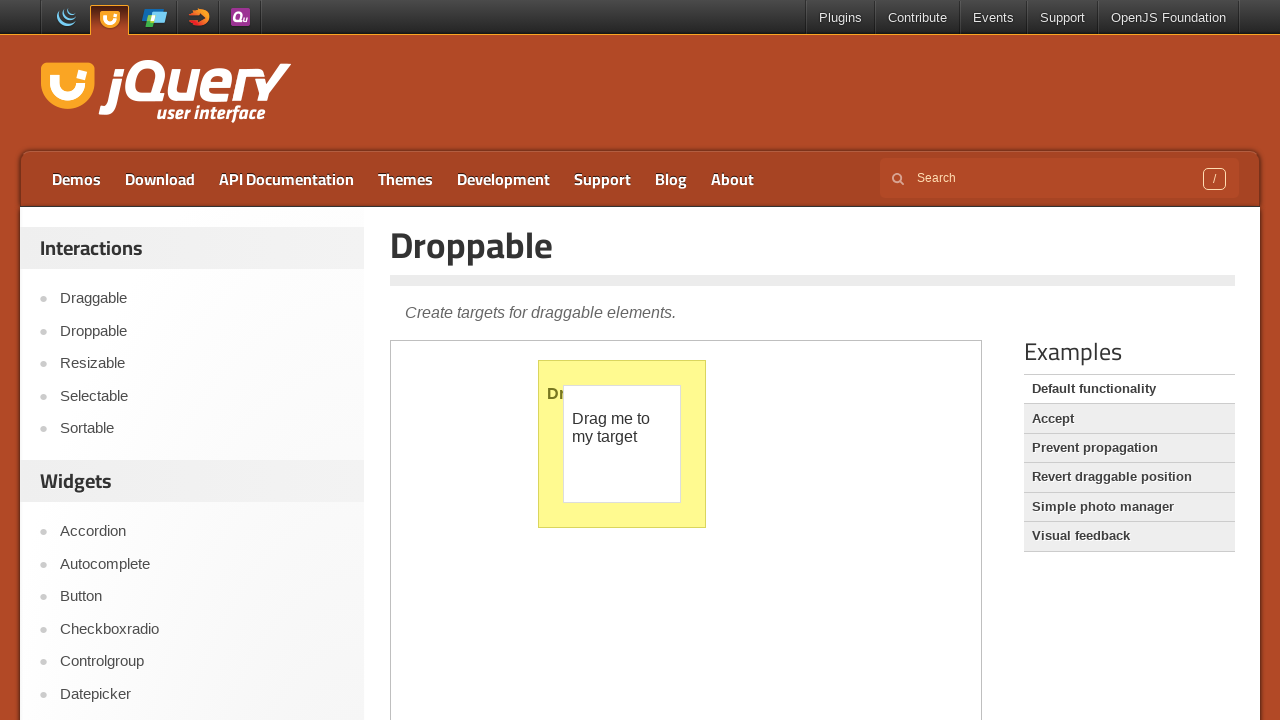

Printed final text in target element: 
	Dropped!

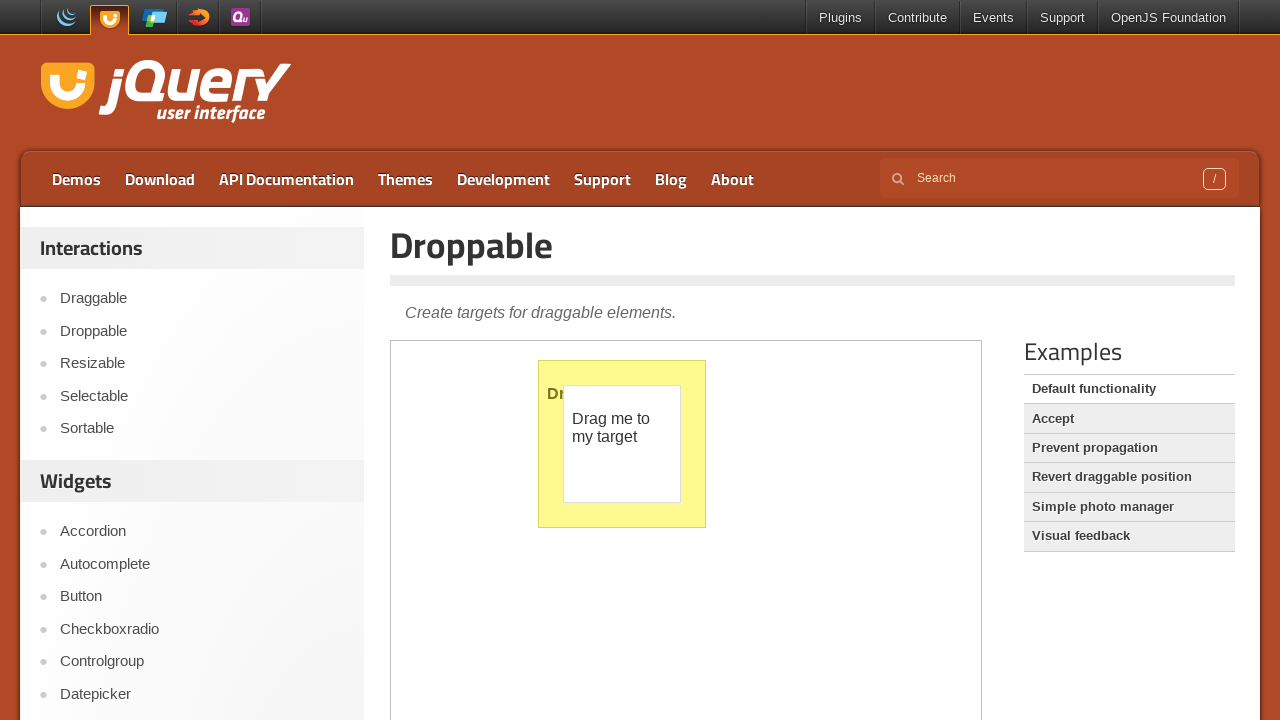

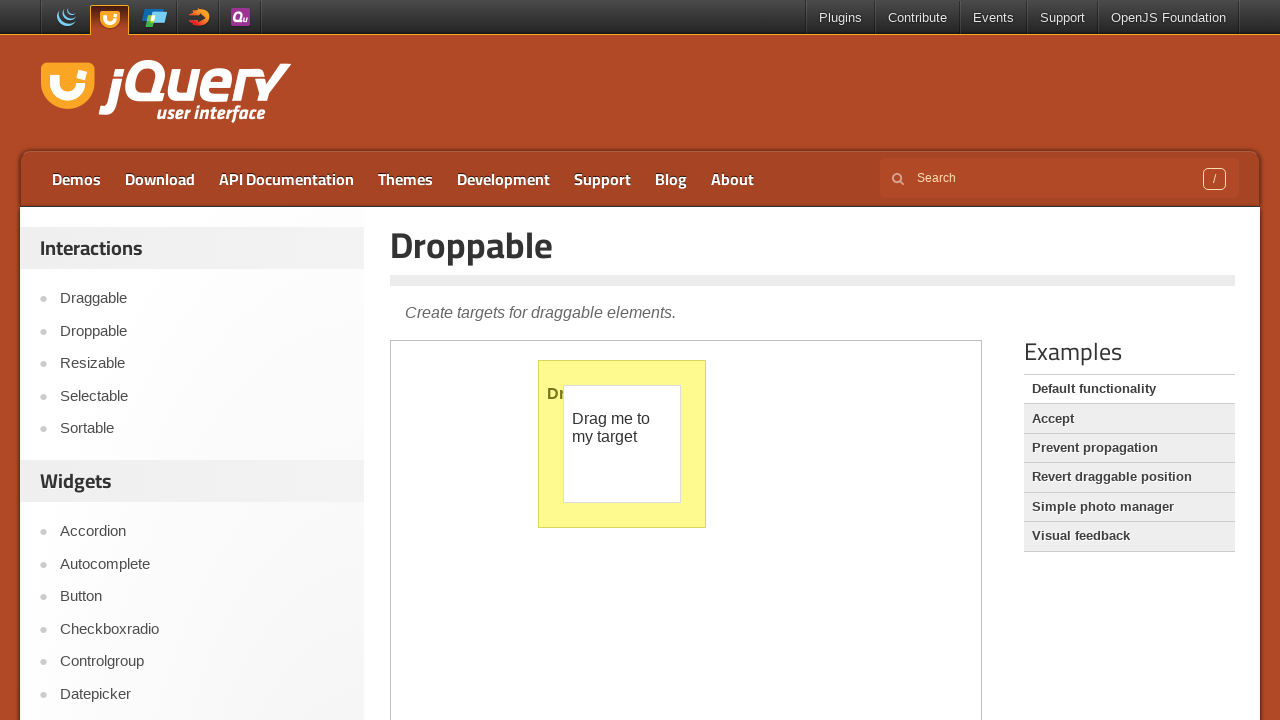